Tests dropdown menu functionality by selecting options using different methods (index, value, visible text) and verifying the dropdown contents

Starting URL: https://the-internet.herokuapp.com/dropdown

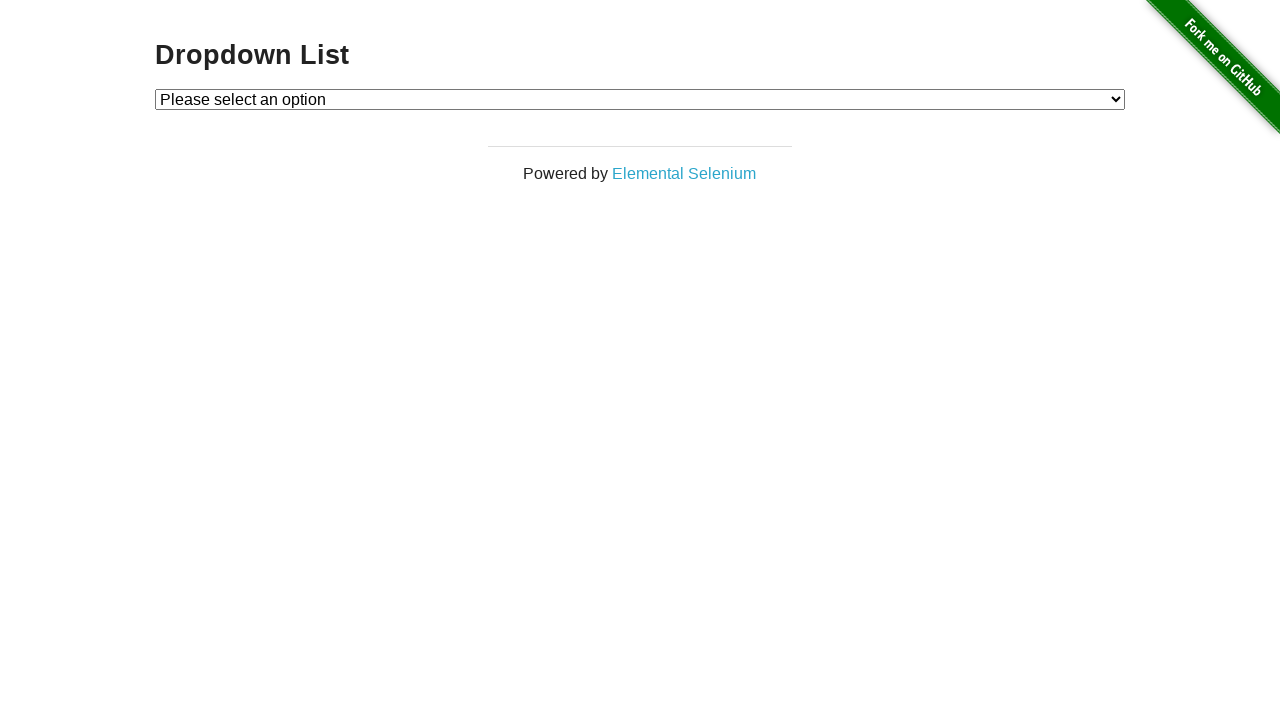

Located dropdown element with ID 'dropdown'
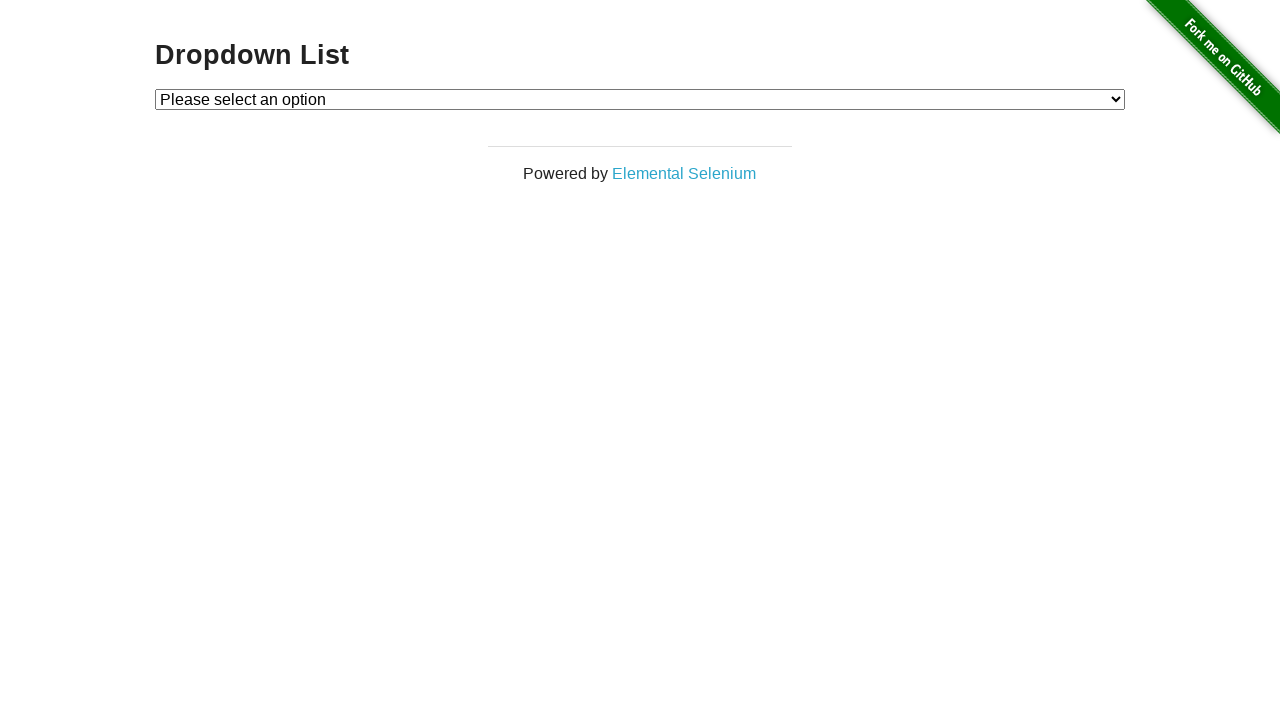

Selected Option 1 using index method (index=1) on #dropdown
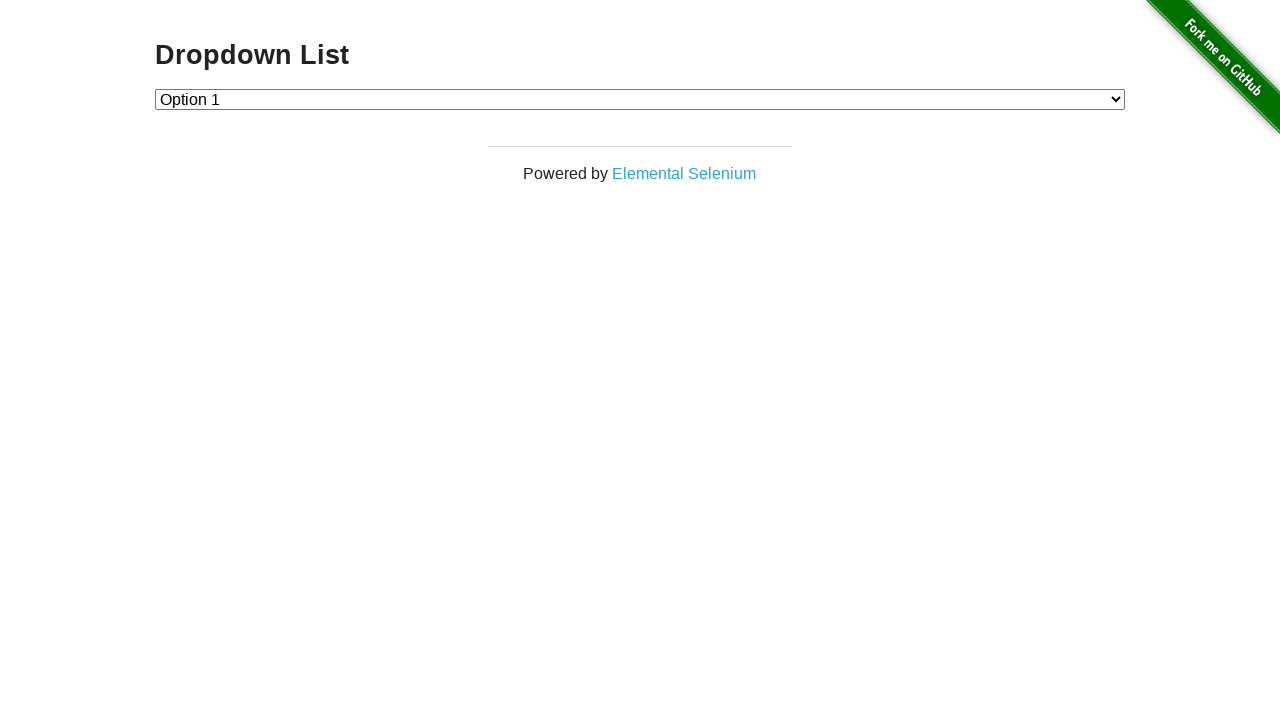

Selected Option 2 using value method (value='2') on #dropdown
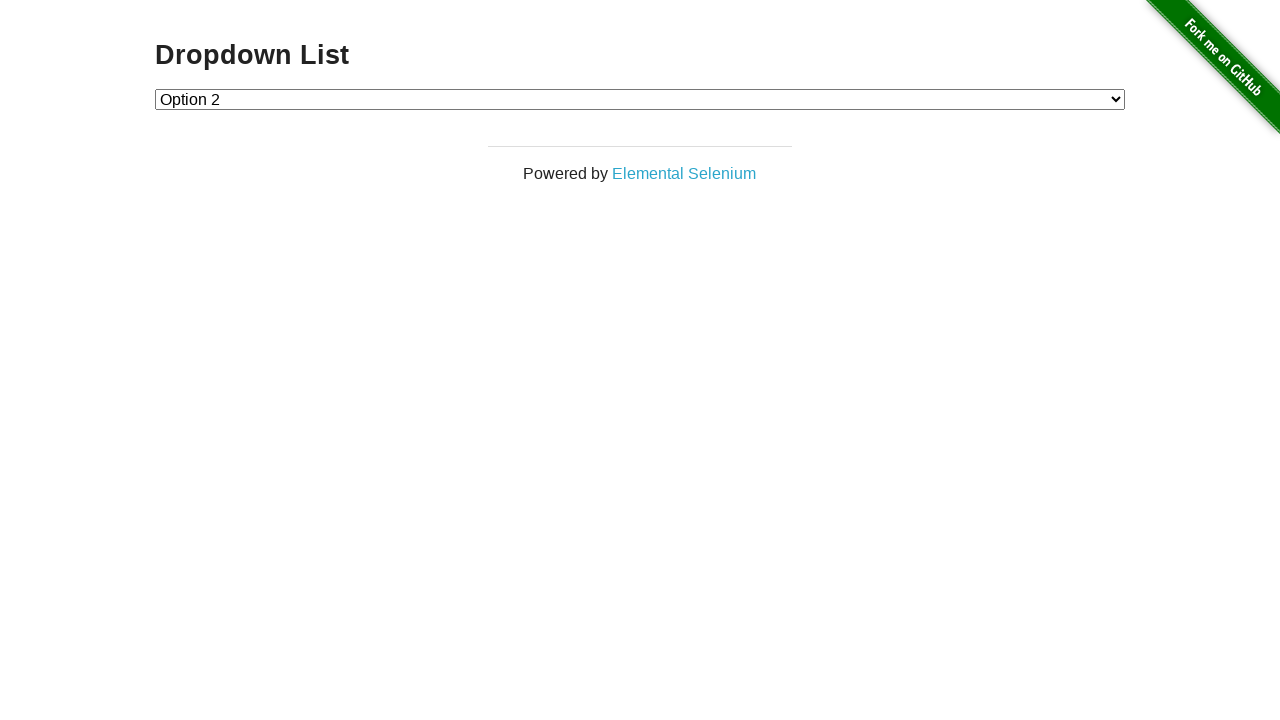

Selected Option 1 using visible text method (label='Option 1') on #dropdown
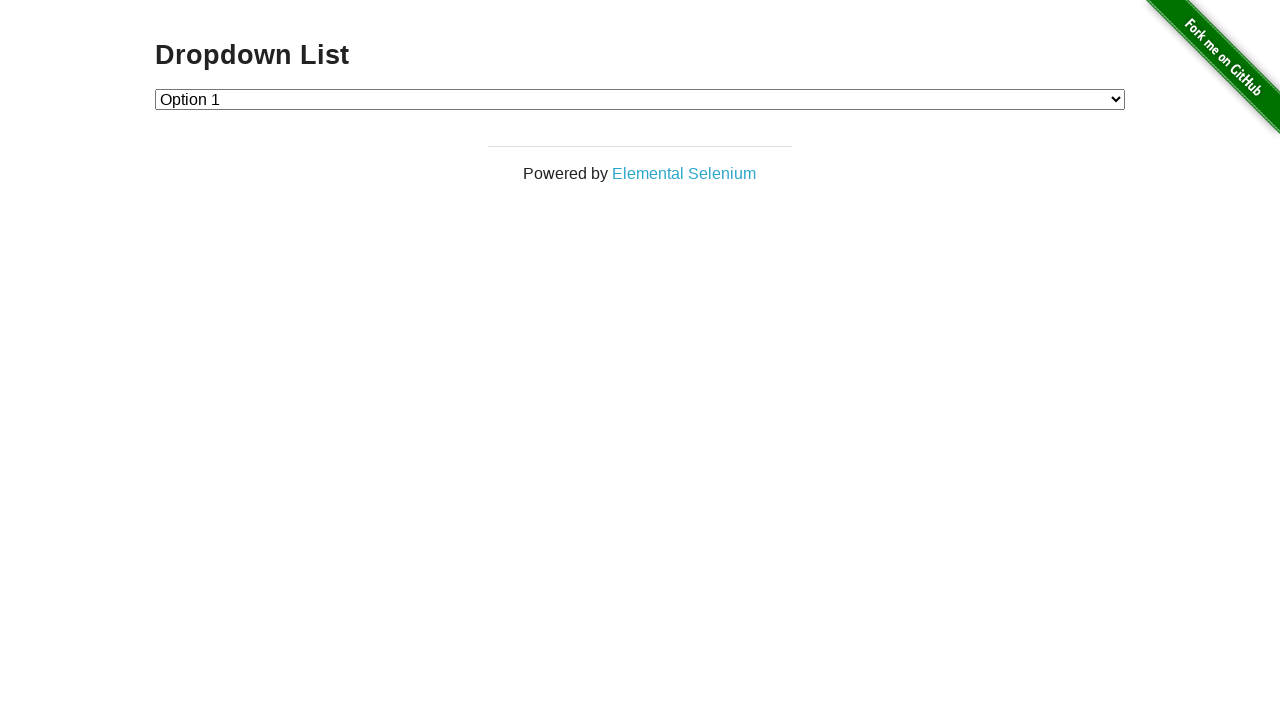

Retrieved all option elements from dropdown to verify contents
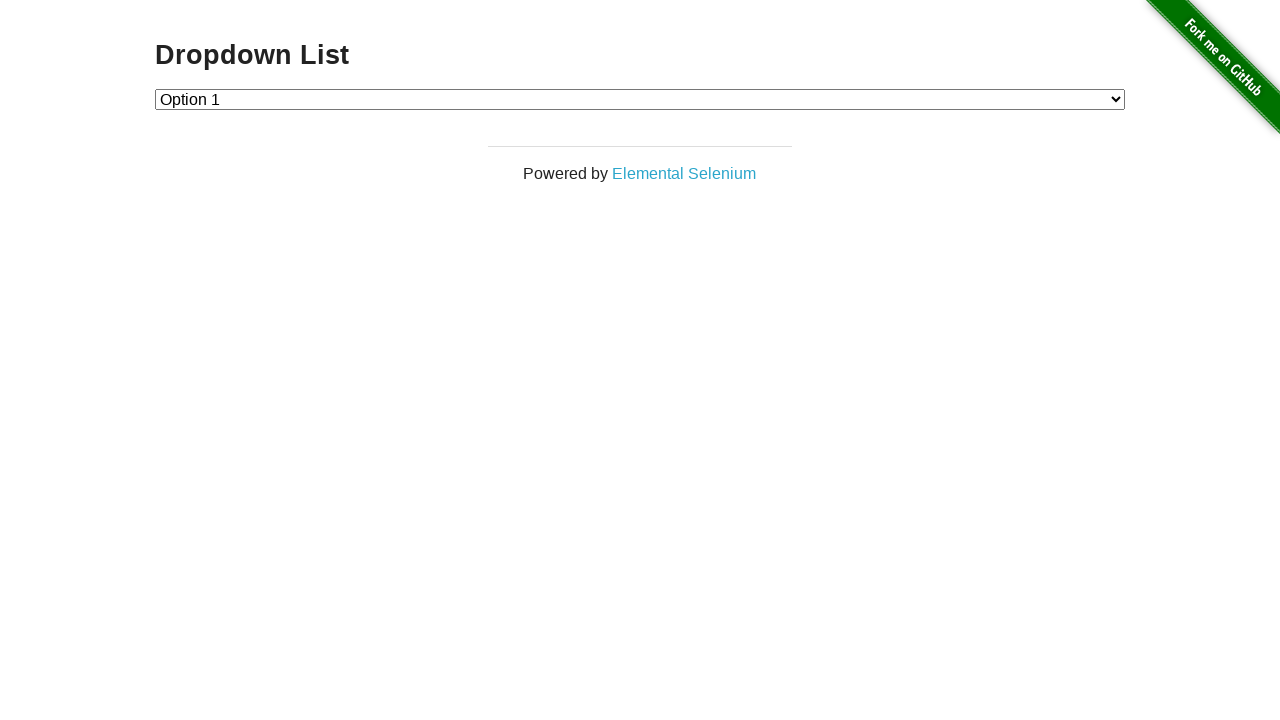

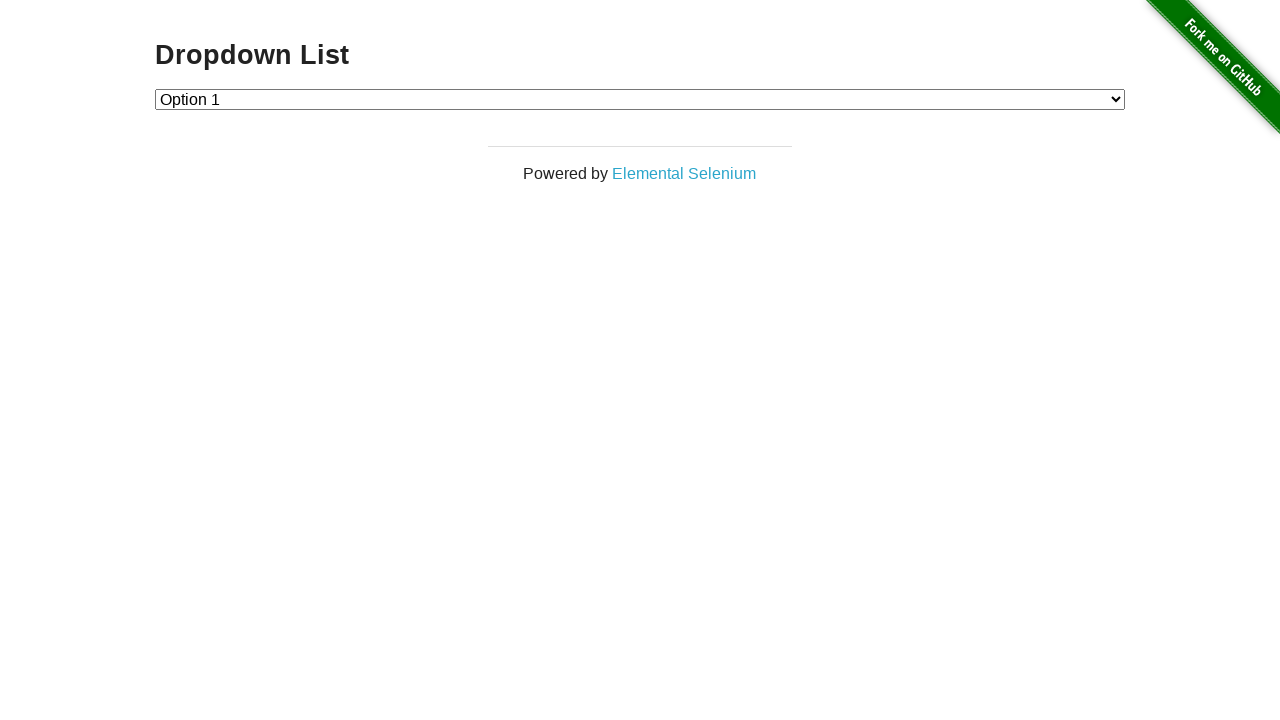